Tests filling out the complete feedback form with name, age, language, gender, dropdown selection, and comment, then submitting and verifying the data on confirmation page

Starting URL: https://kristinek.github.io/site/tasks/provide_feedback

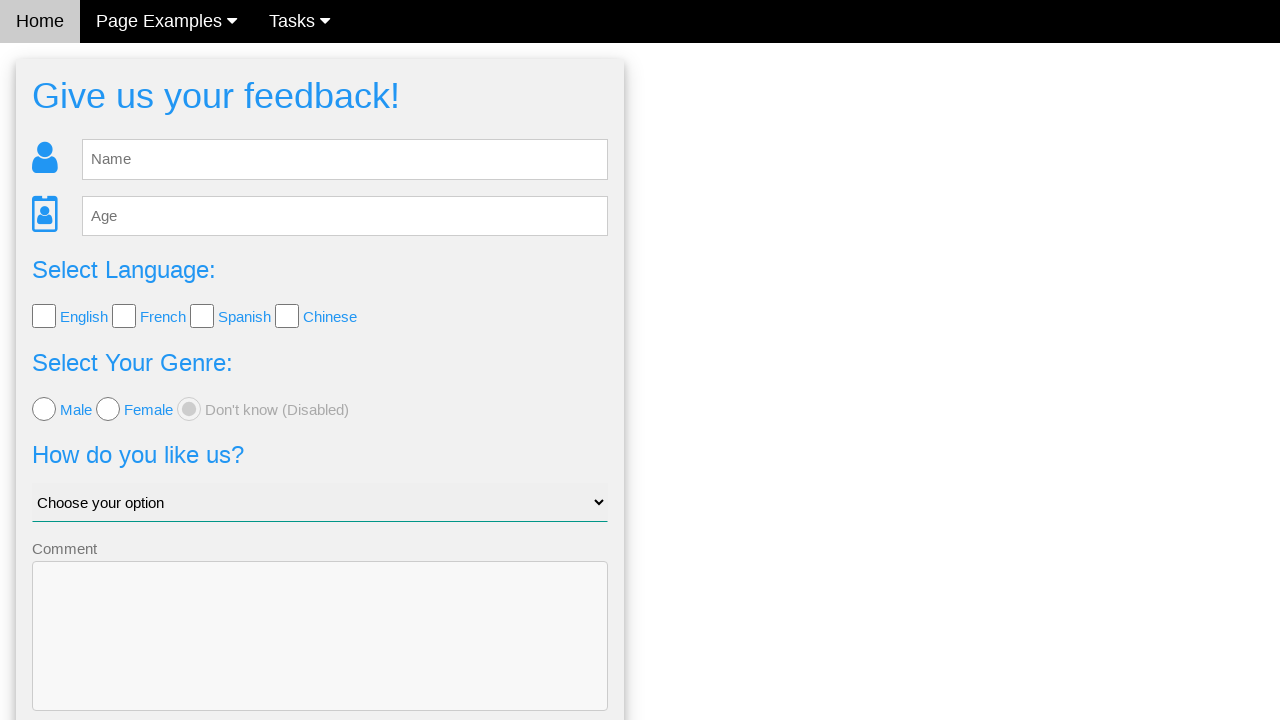

Feedback form loaded and name input field is visible
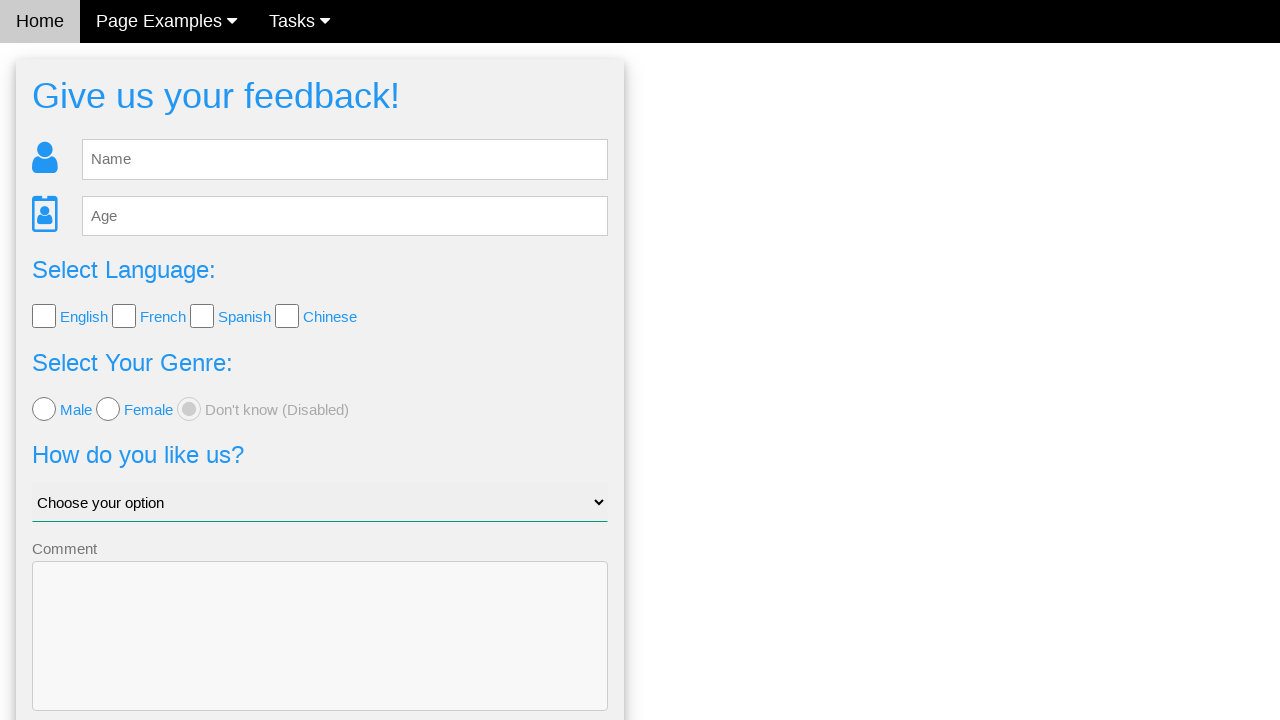

Entered name 'Anna' in the name field on input[name='name']
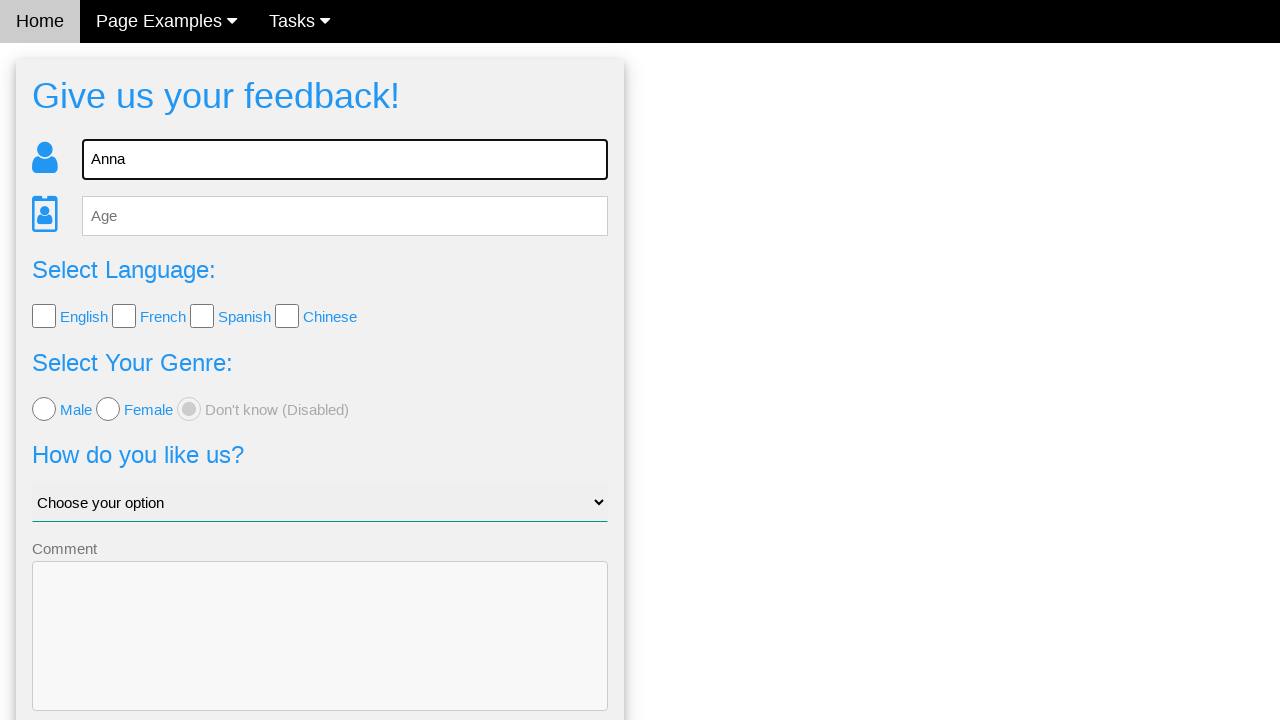

Entered age '26' in the age field on input[name='age']
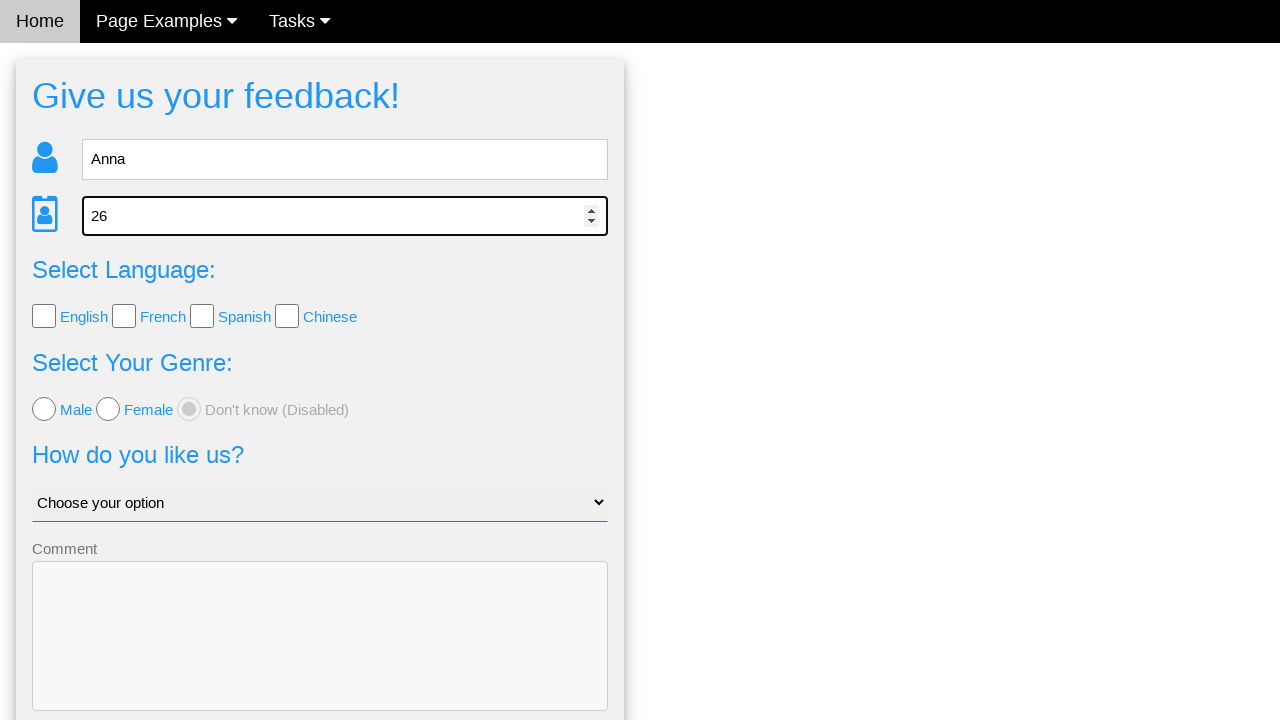

Selected Spanish language checkbox at (202, 316) on input[type='checkbox'] >> nth=2
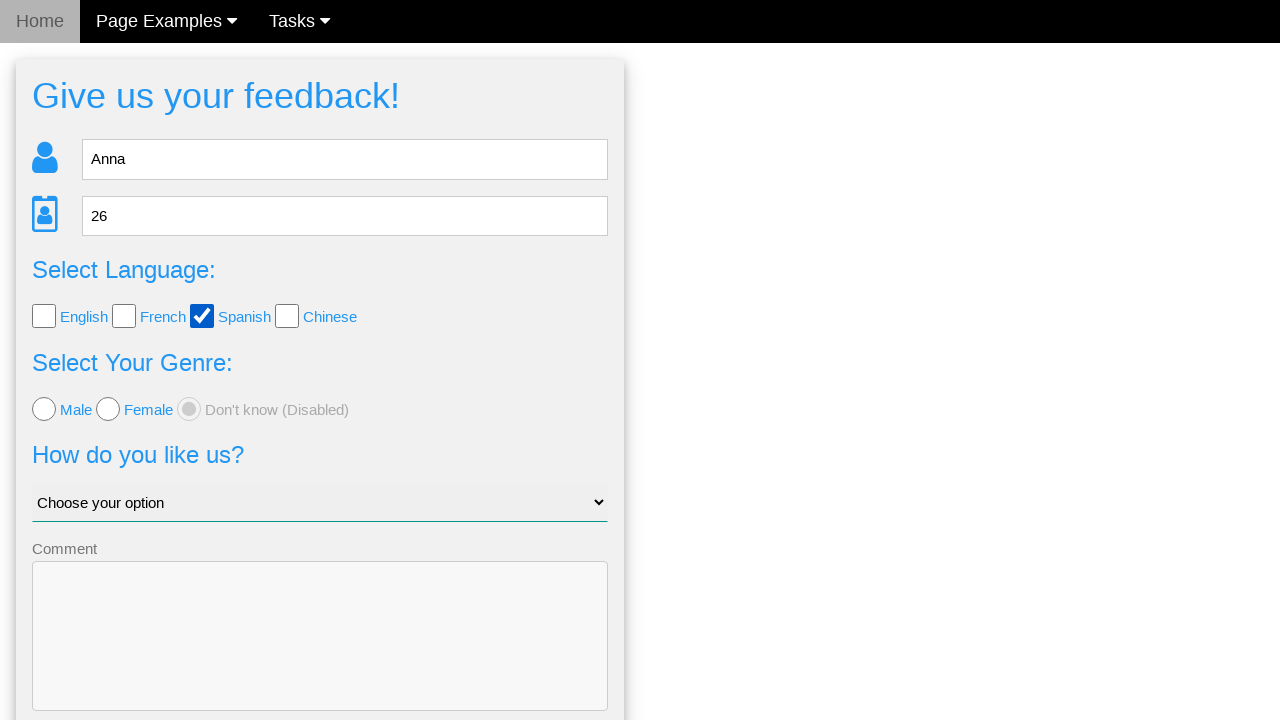

Selected 'Good' option from dropdown on select
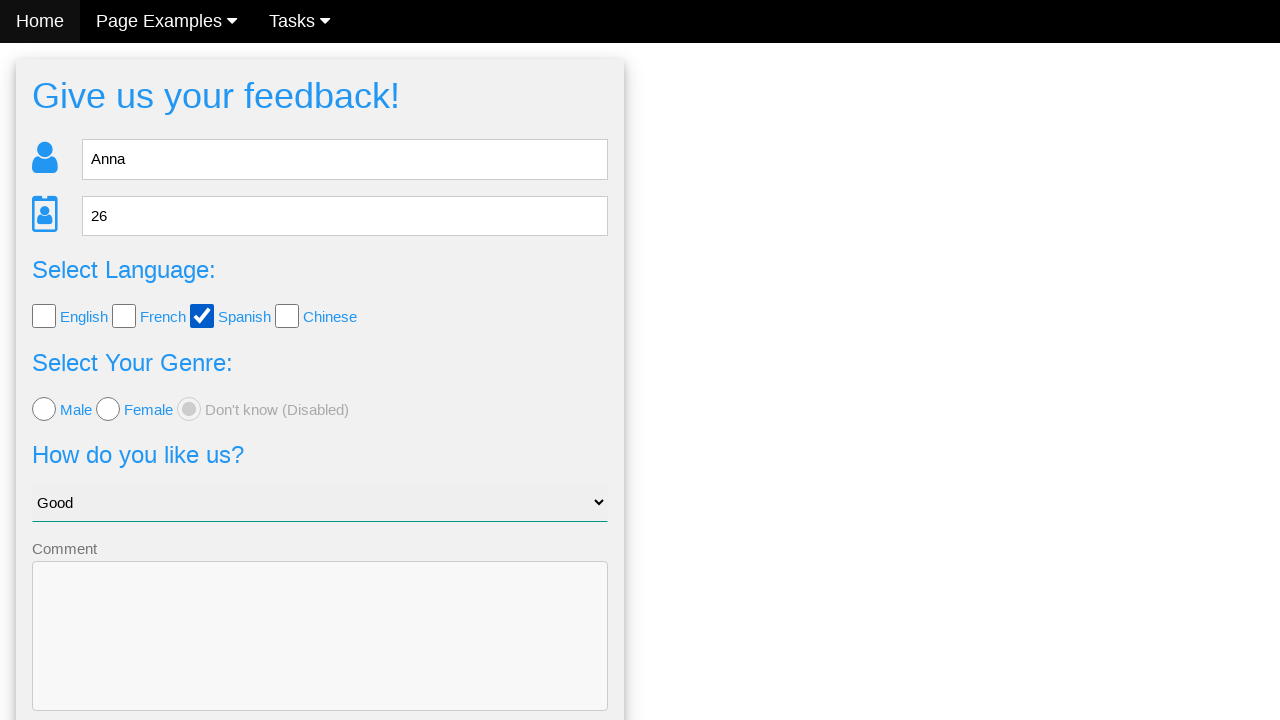

Selected female gender radio button at (108, 409) on input[value='female']
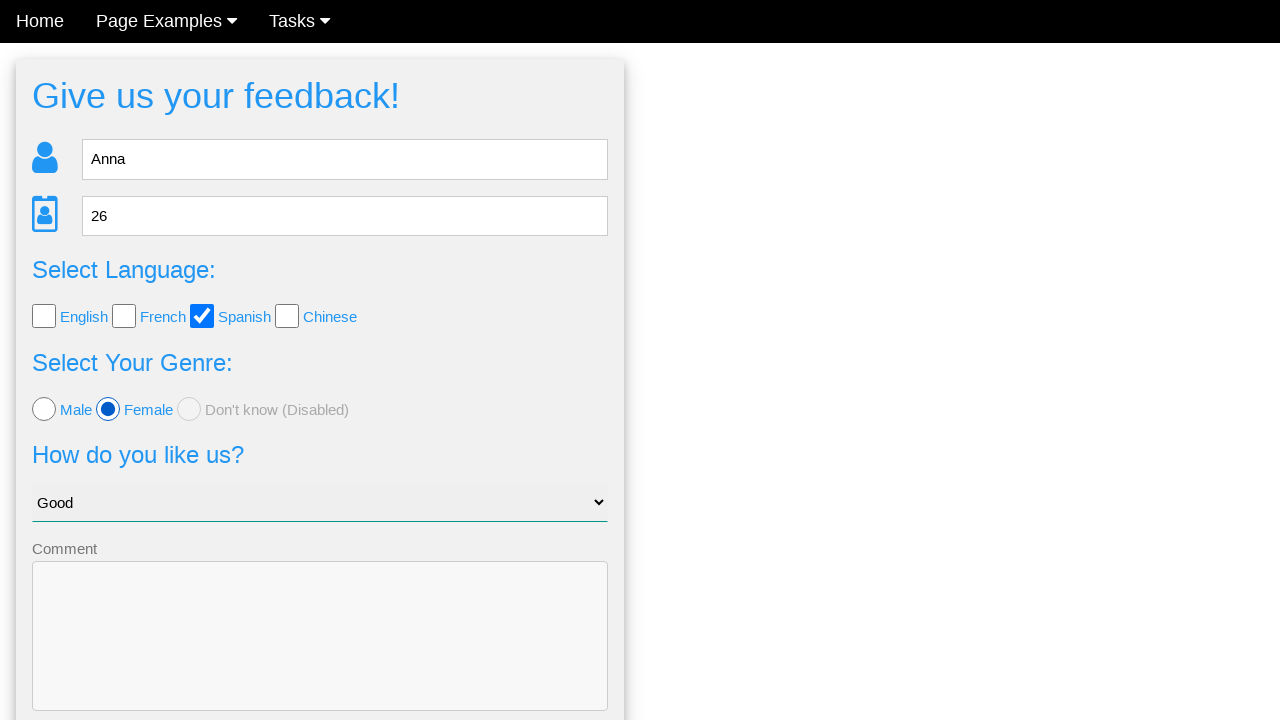

Entered comment 'Thank you!' in the comment field on textarea
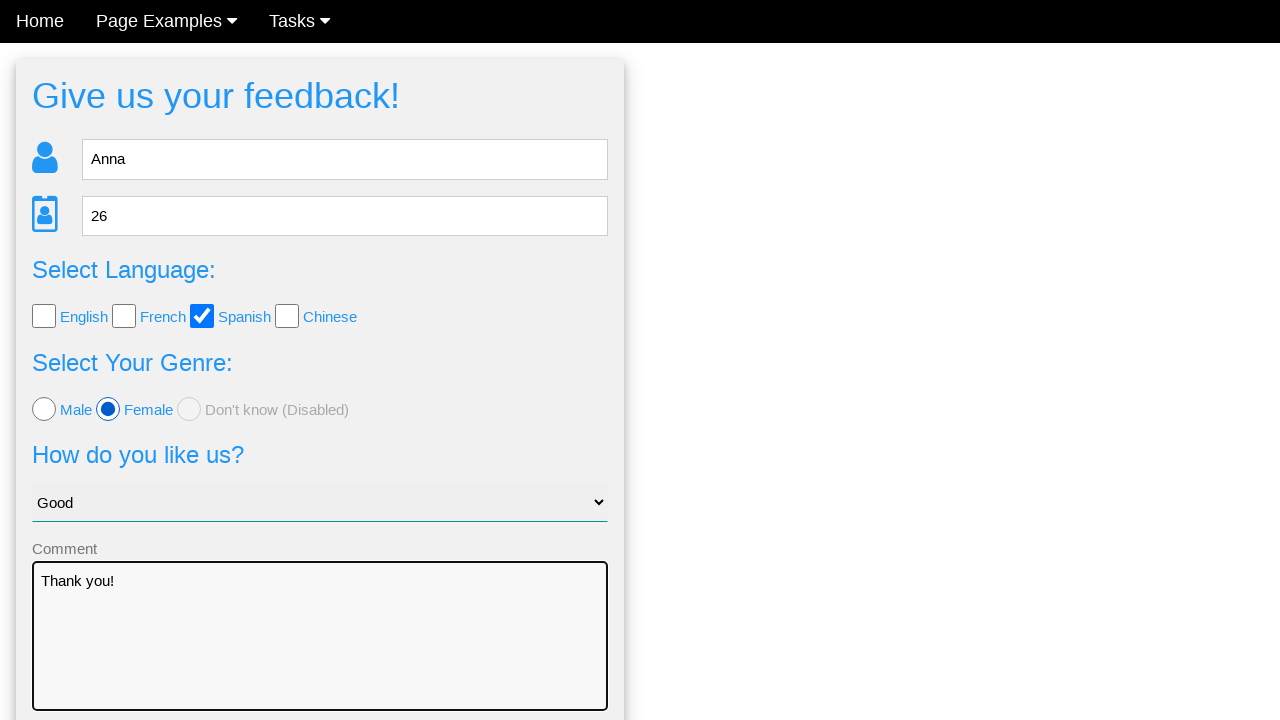

Clicked submit button to submit the feedback form at (320, 656) on button[type='submit']
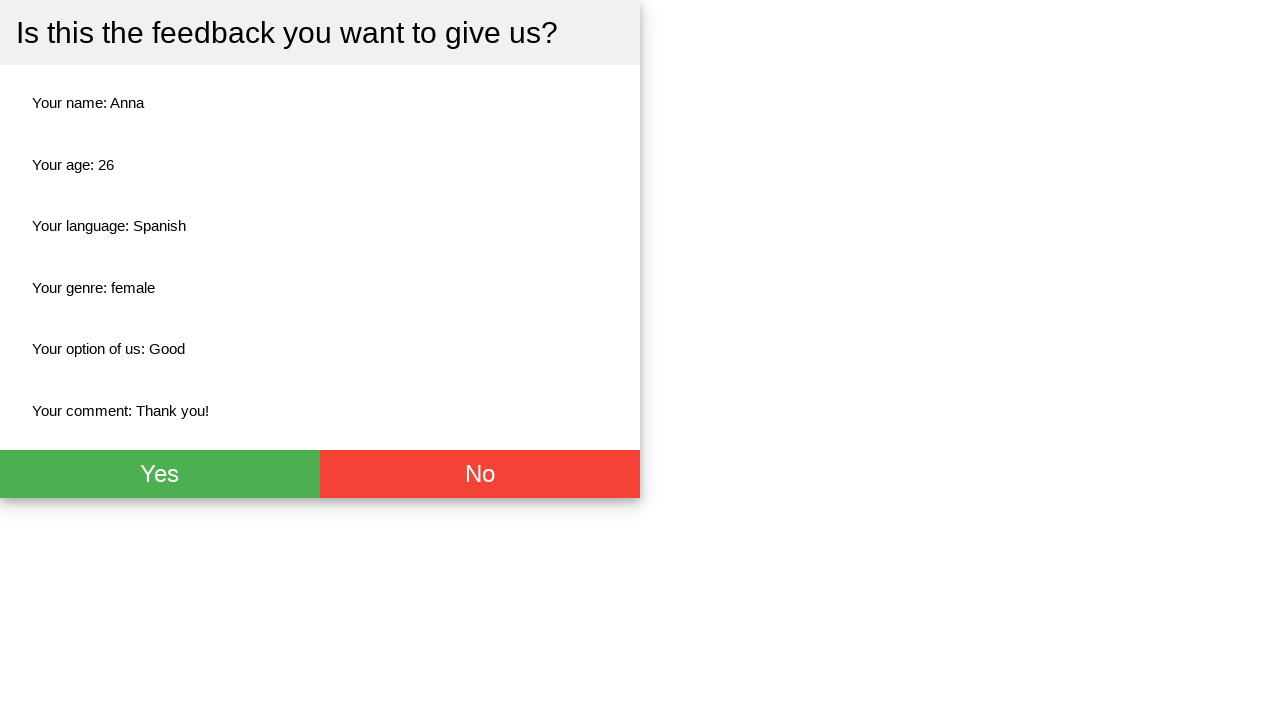

Confirmation page loaded with success or failure button
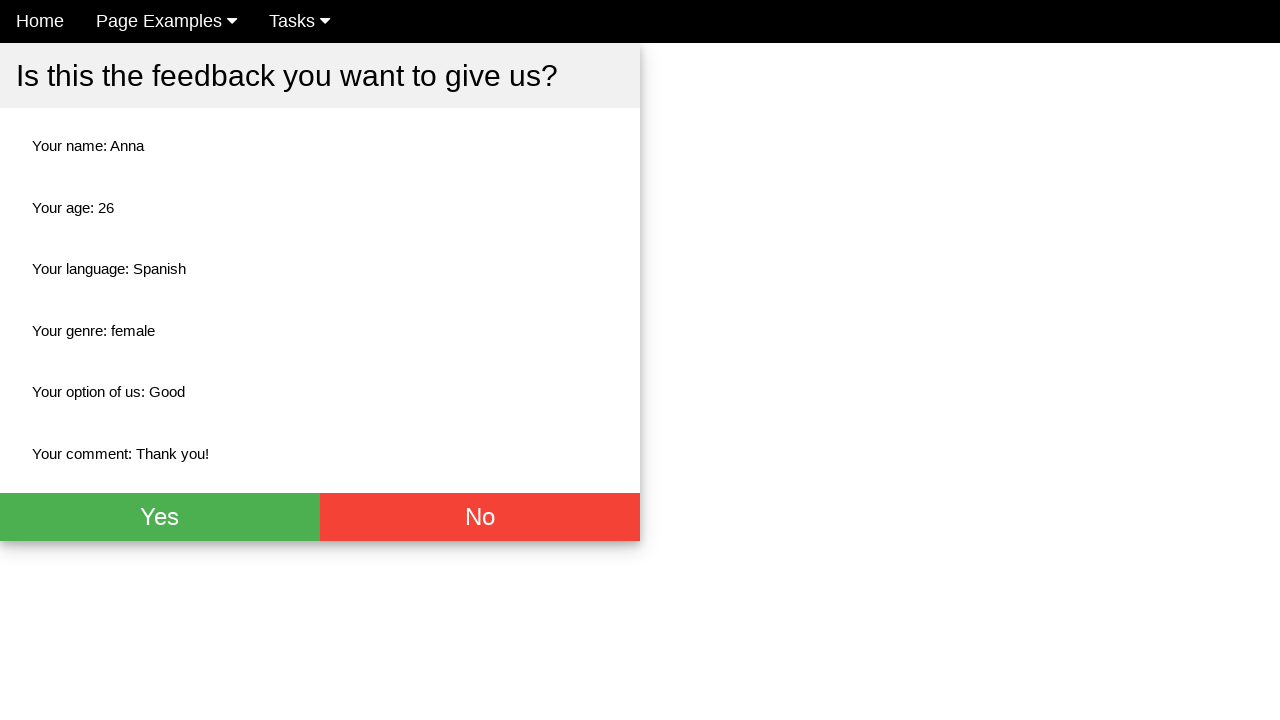

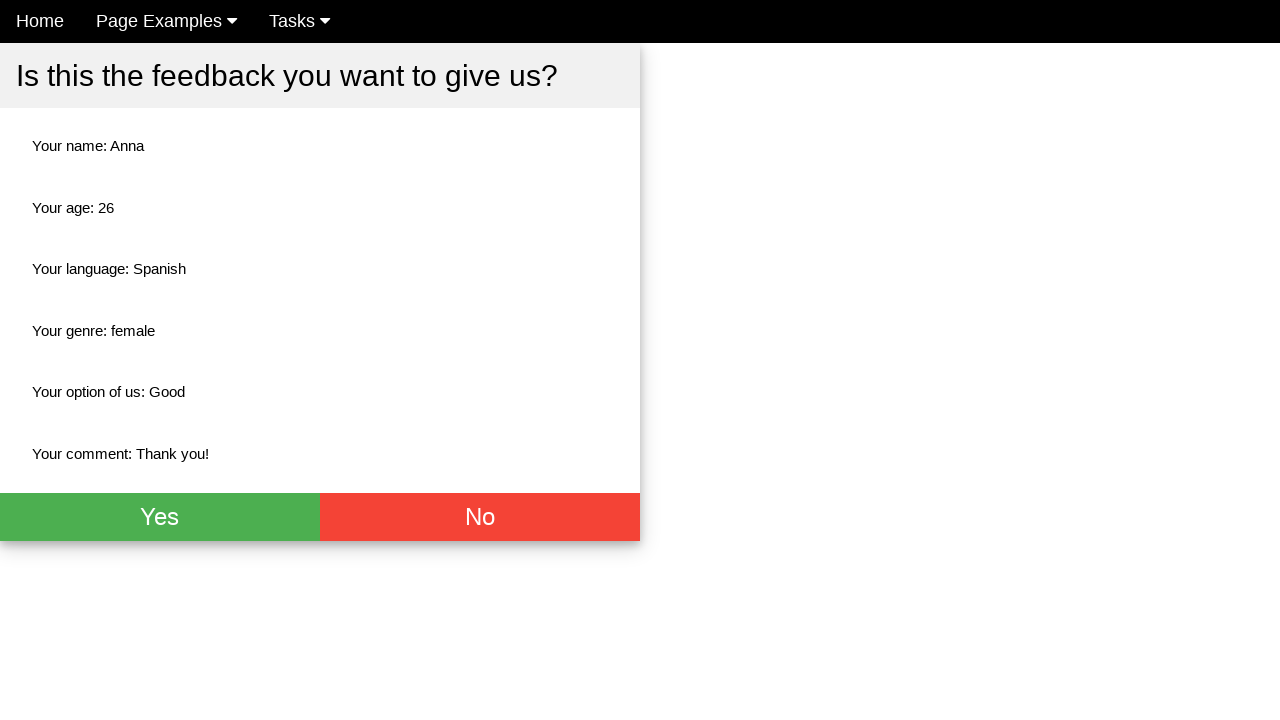